Tests the manufacturer field by entering numeric values and verifying the input behavior

Starting URL: https://carros-crud.vercel.app/

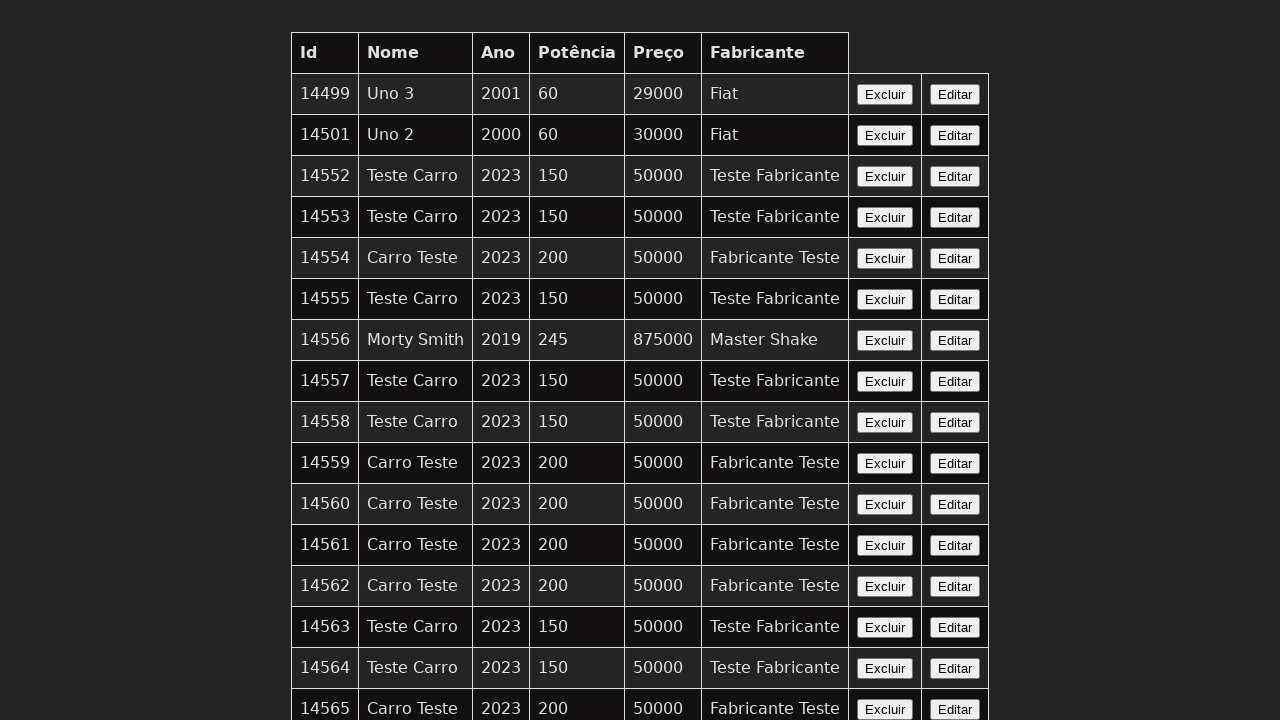

Filled manufacturer field with numeric value '123' on input[name='fabricante']
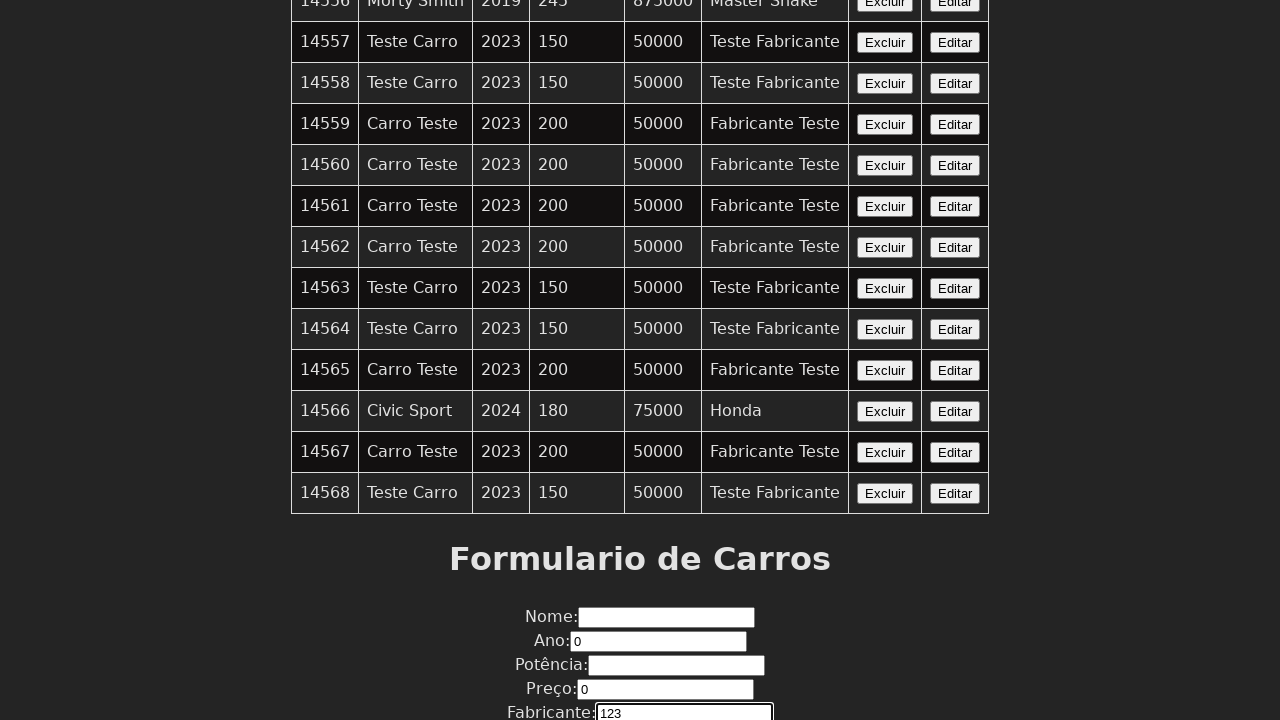

Retrieved the entered value from manufacturer field
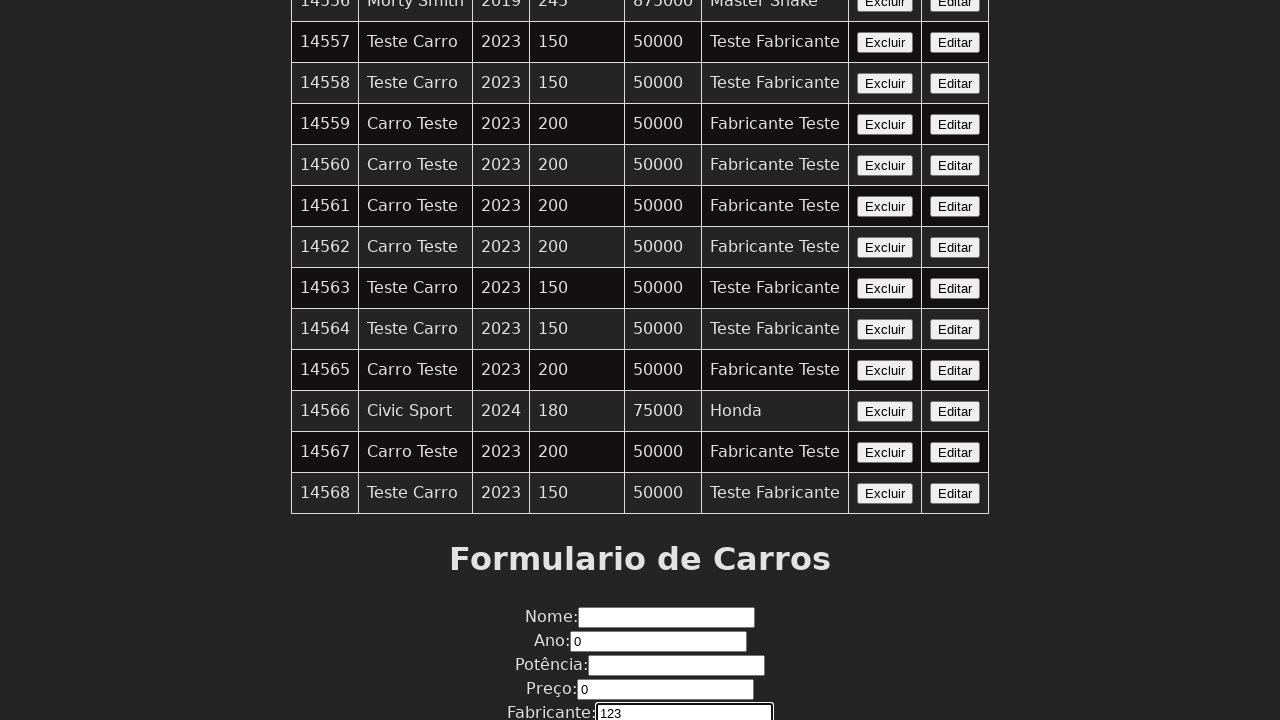

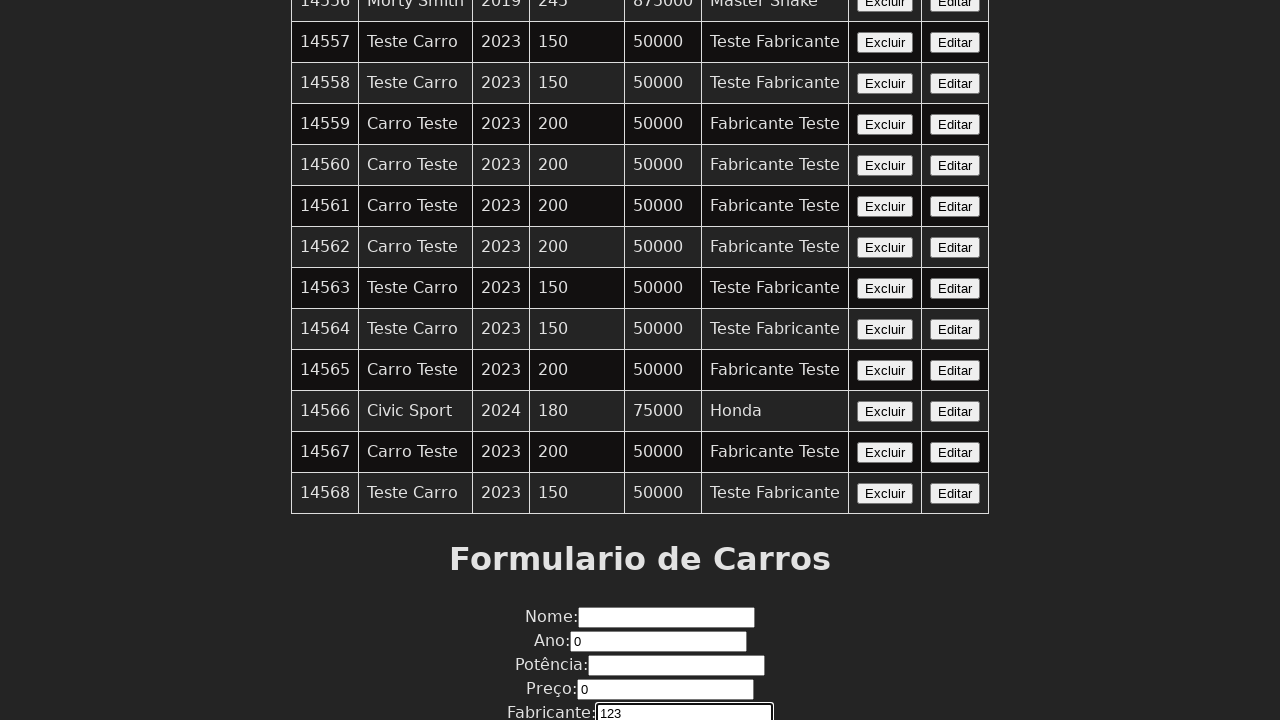